Tests the search functionality on Python.org by entering "pycon" in the search field and submitting the search, then verifying that results are found.

Starting URL: http://www.python.org

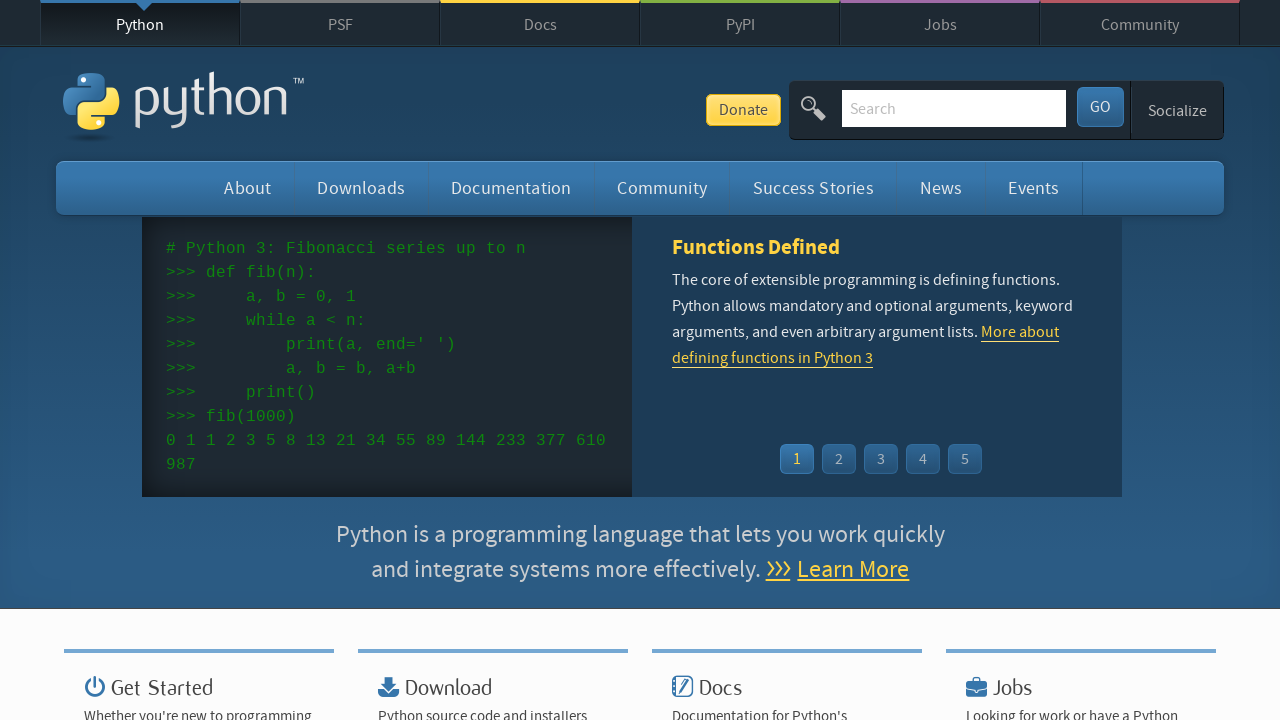

Verified page title contains 'Python'
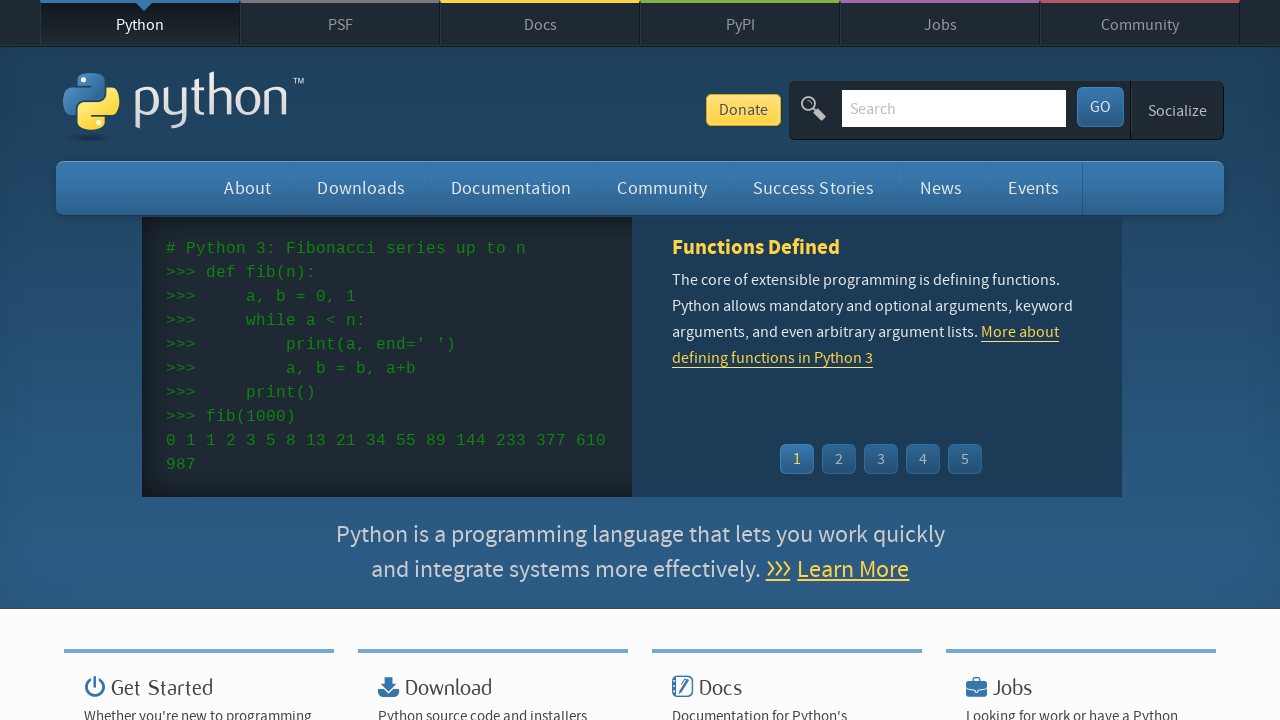

Located search input field
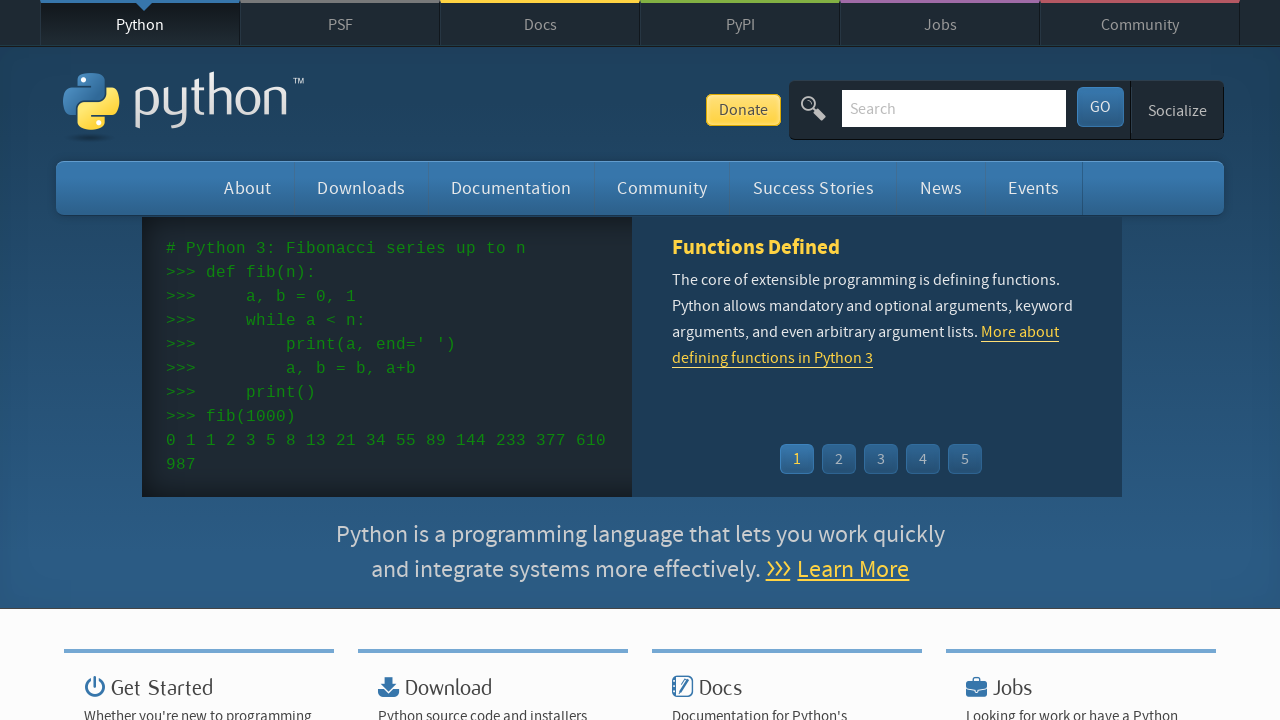

Cleared search input field on input[name='q']
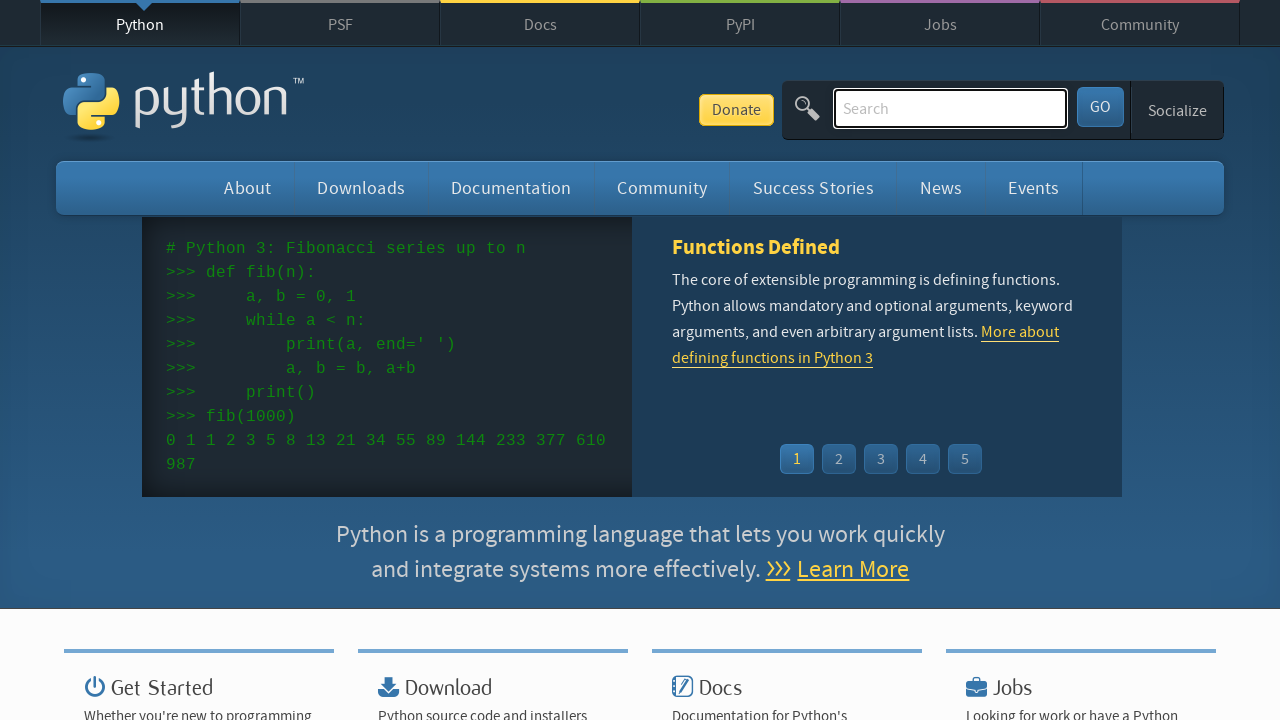

Filled search field with 'pycon' on input[name='q']
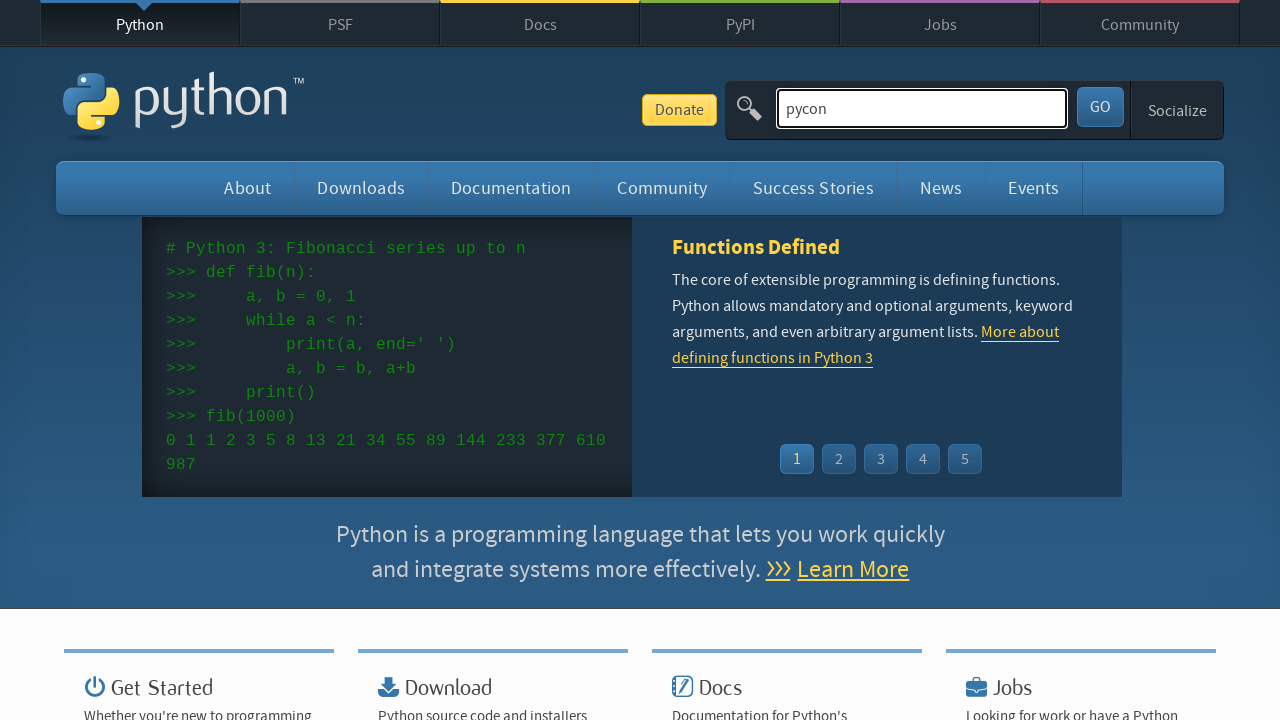

Pressed Enter to submit search for 'pycon' on input[name='q']
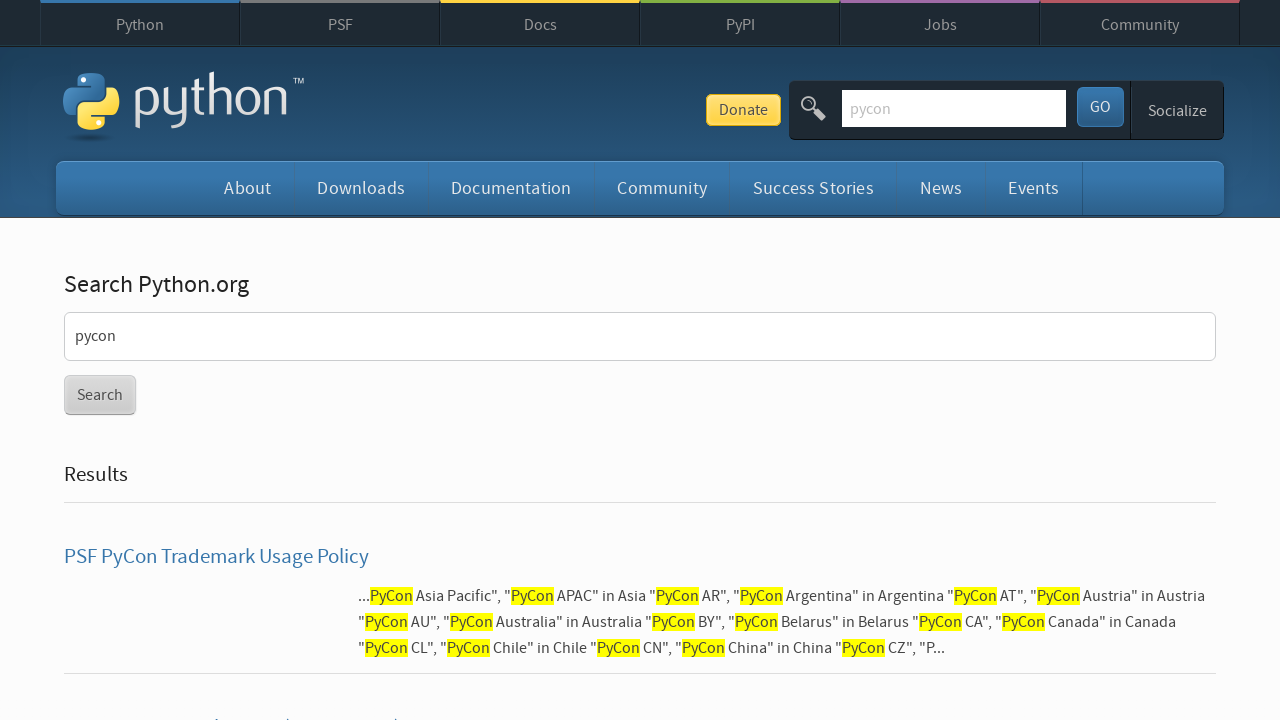

Waited for page to reach networkidle state
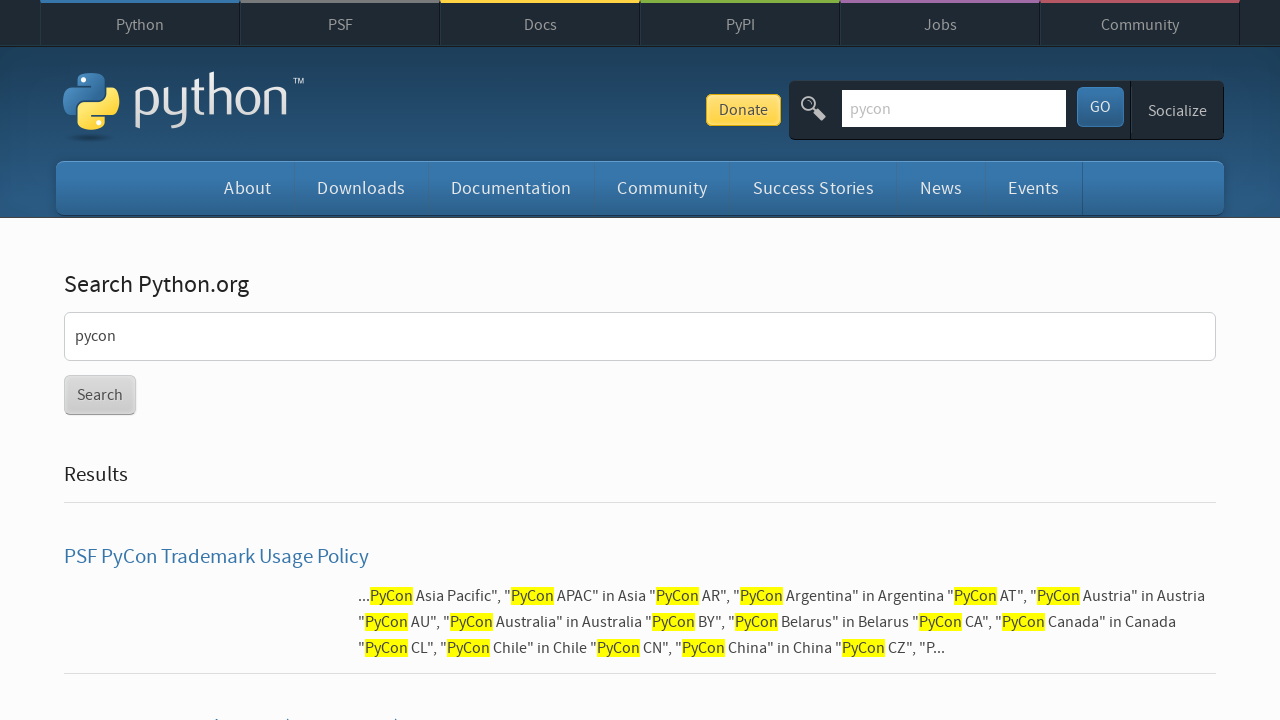

Verified that search results were found
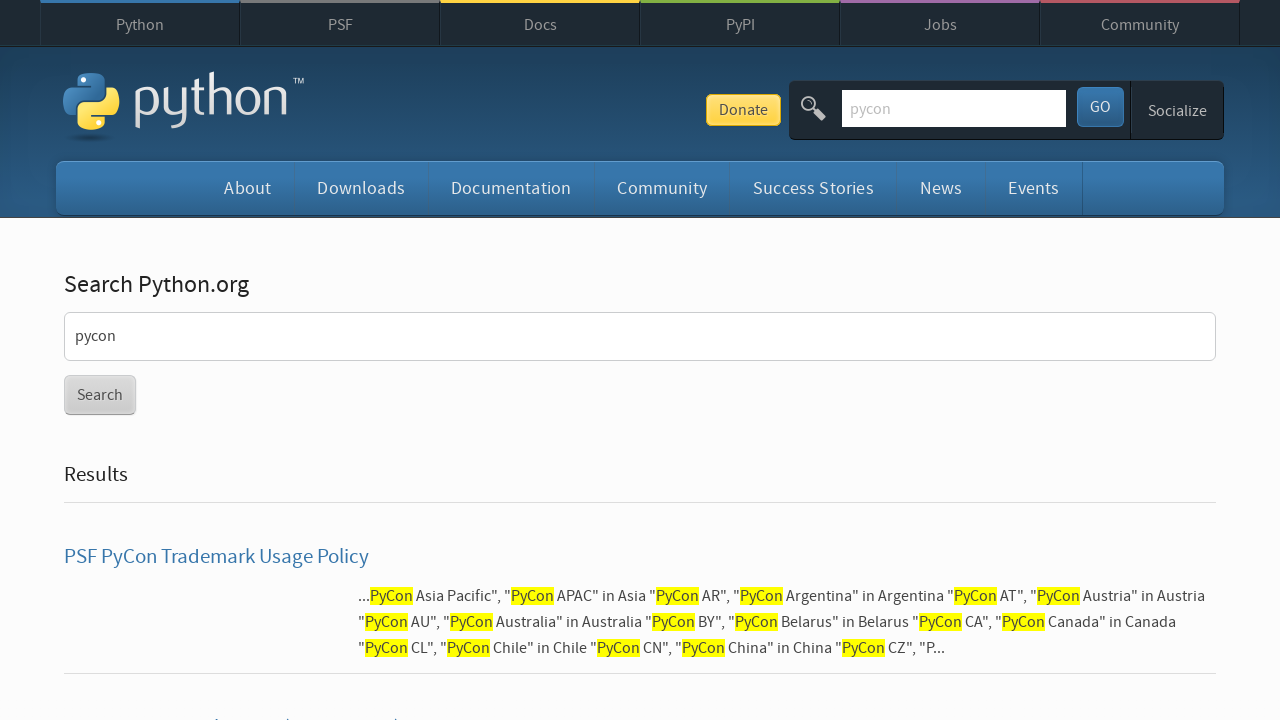

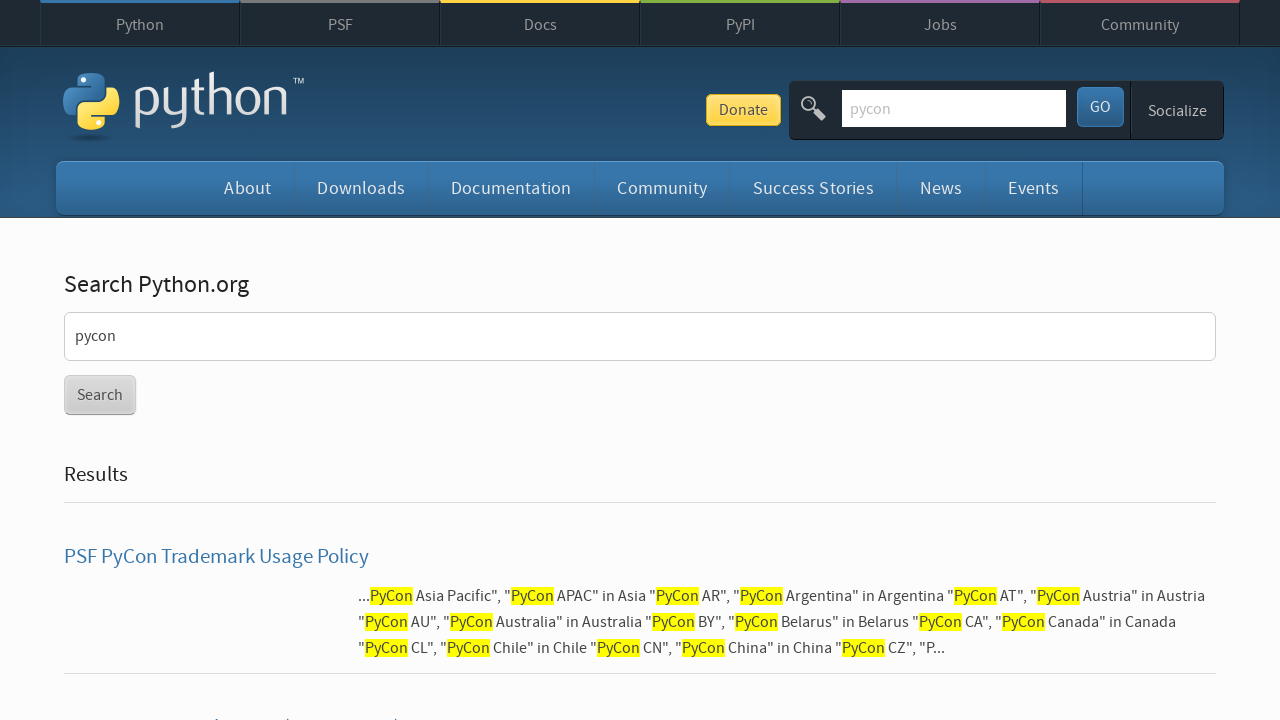